Tests checkbox functionality by navigating to the checkboxes page and selecting/verifying checkbox states

Starting URL: https://the-internet.herokuapp.com/

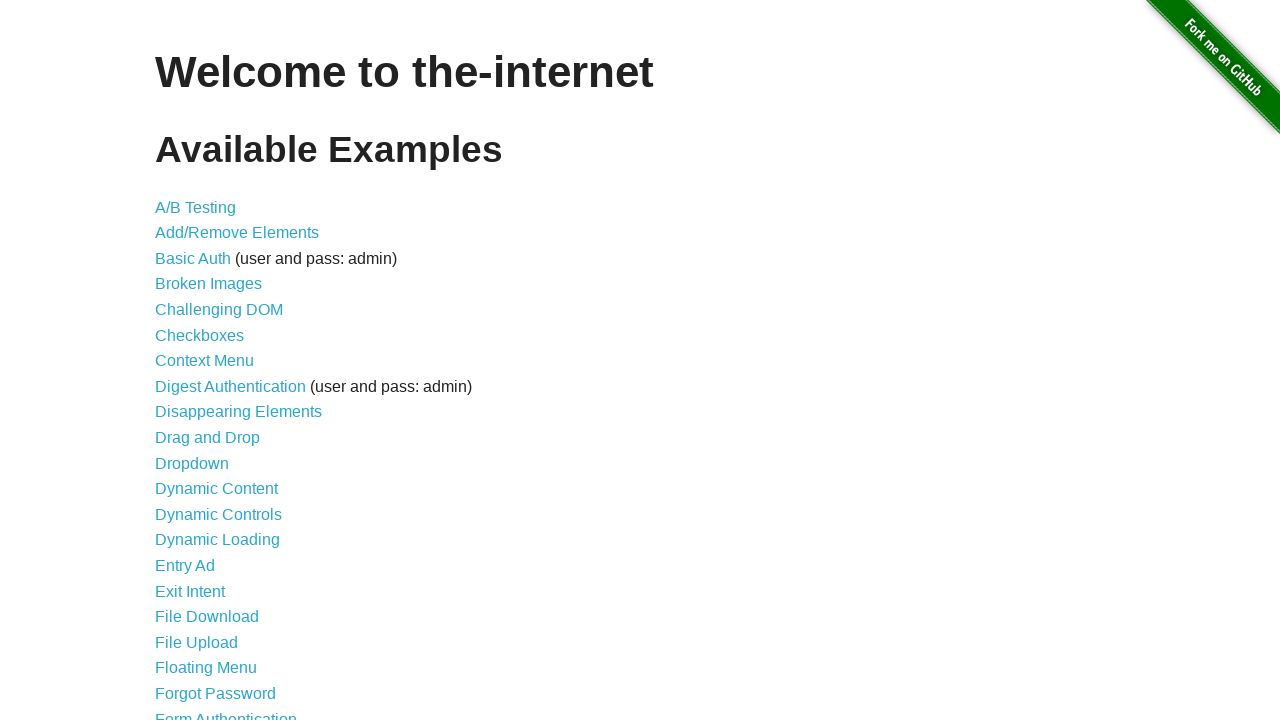

Clicked on Checkboxes link to navigate to checkboxes page at (200, 335) on a:has-text("Checkboxes")
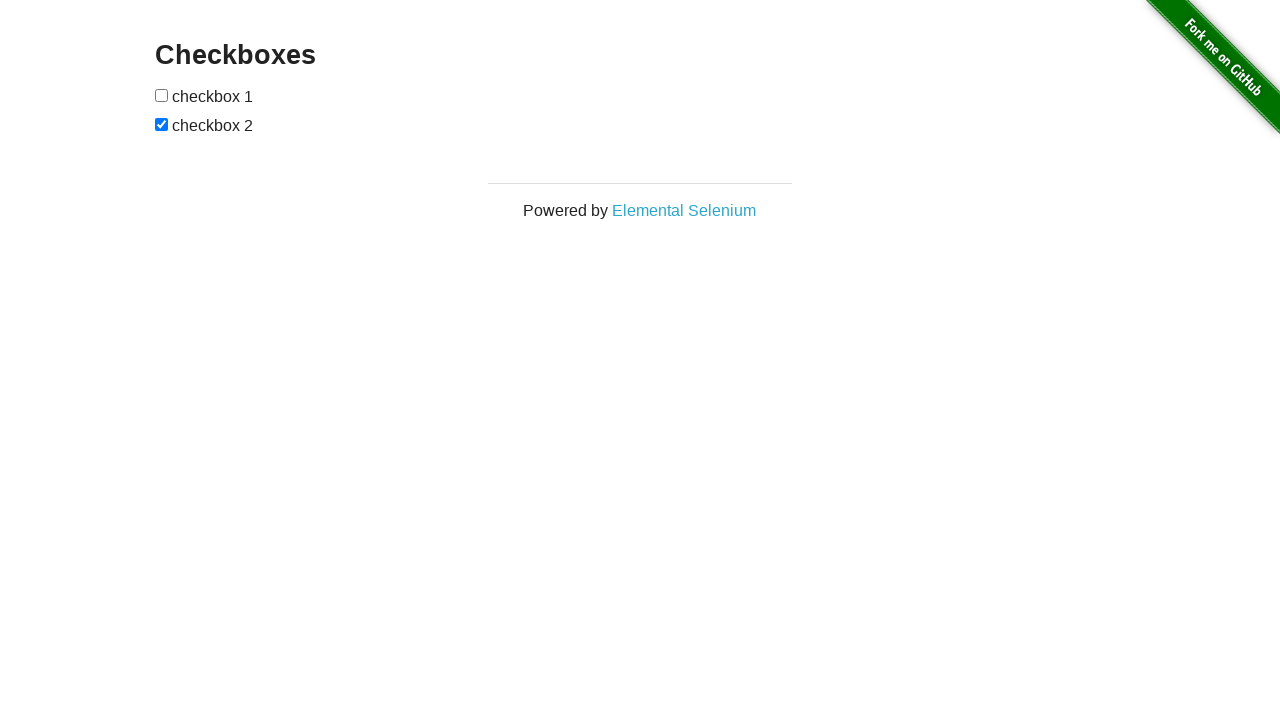

Located first checkbox element
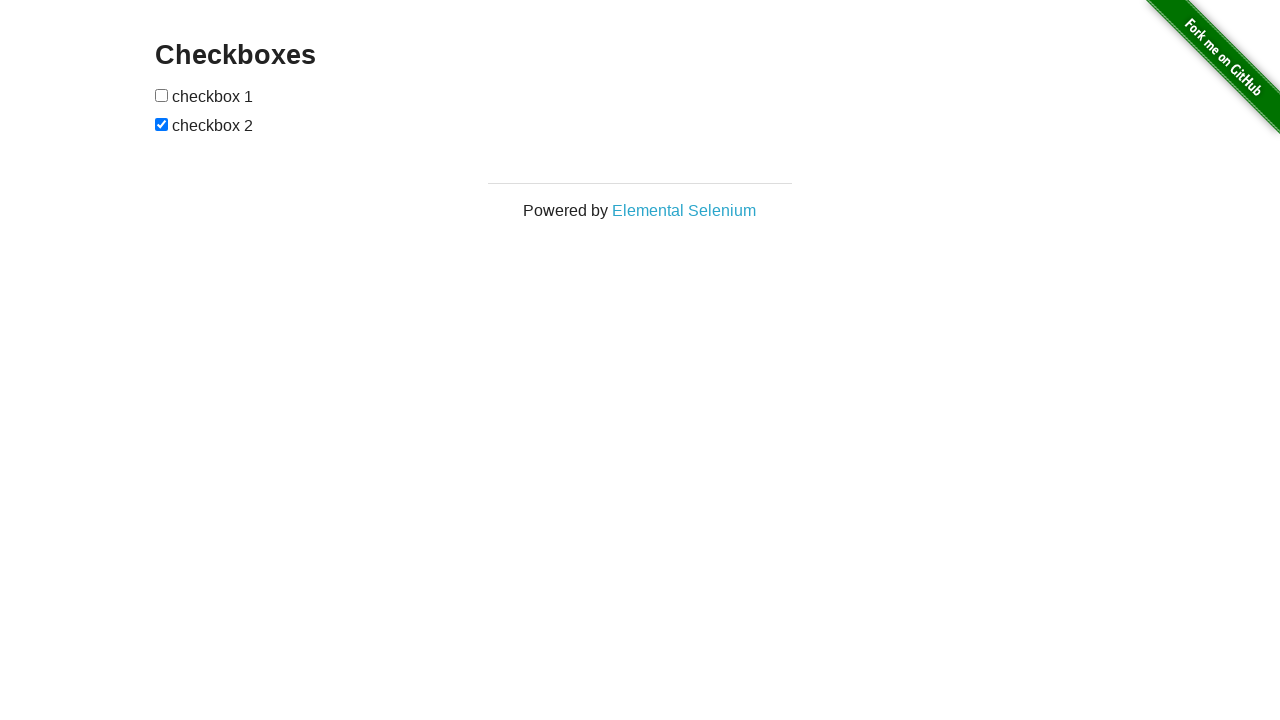

Located second checkbox element
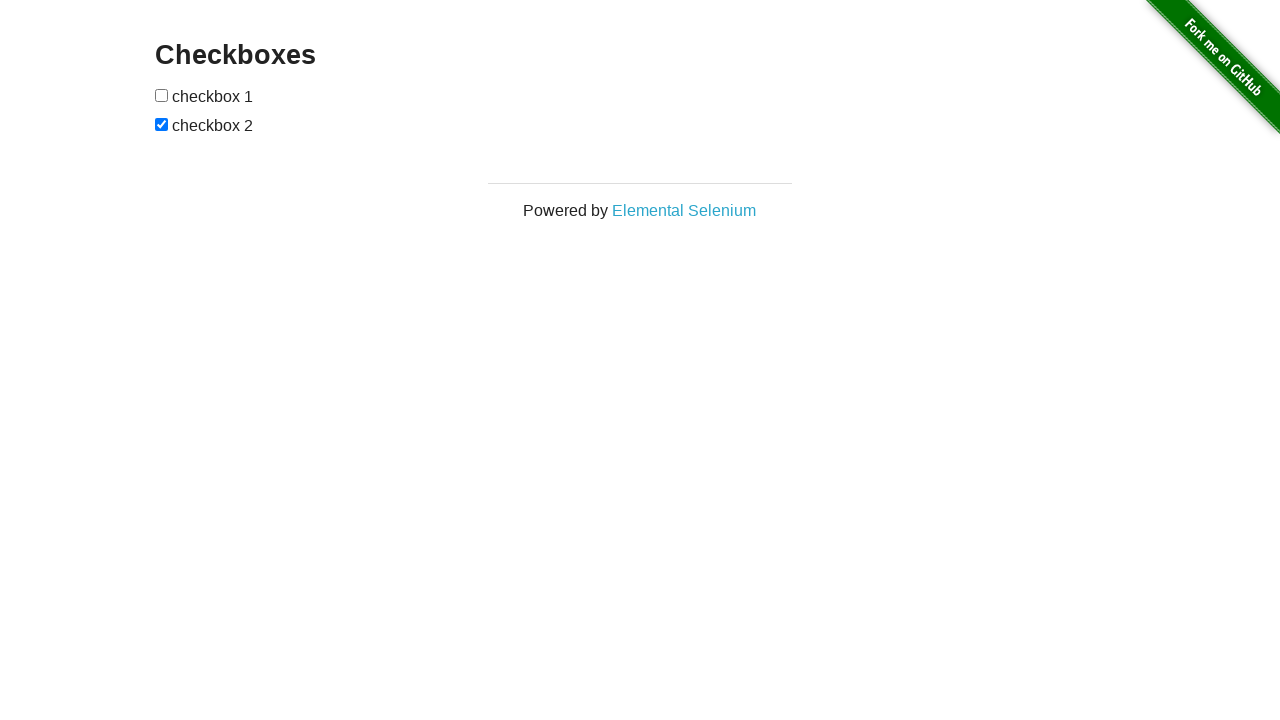

Clicked first checkbox to check it at (162, 95) on input[type="checkbox"] >> nth=0
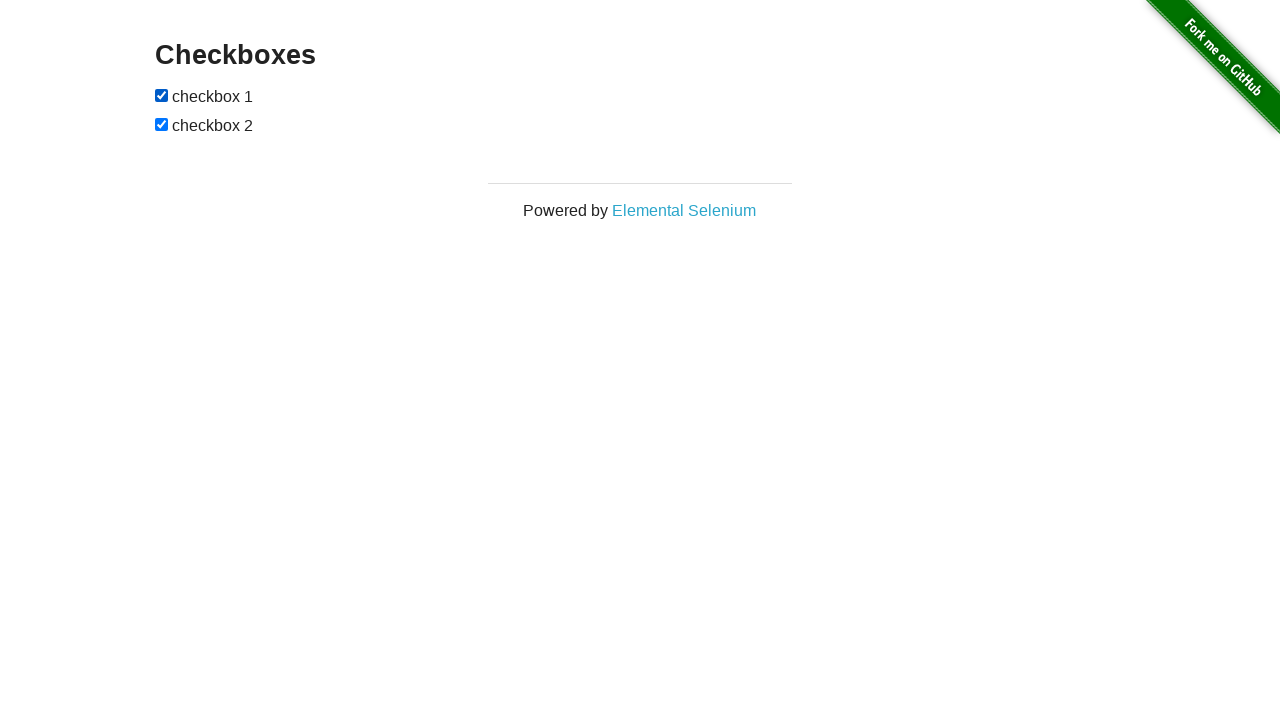

Verified first checkbox is checked
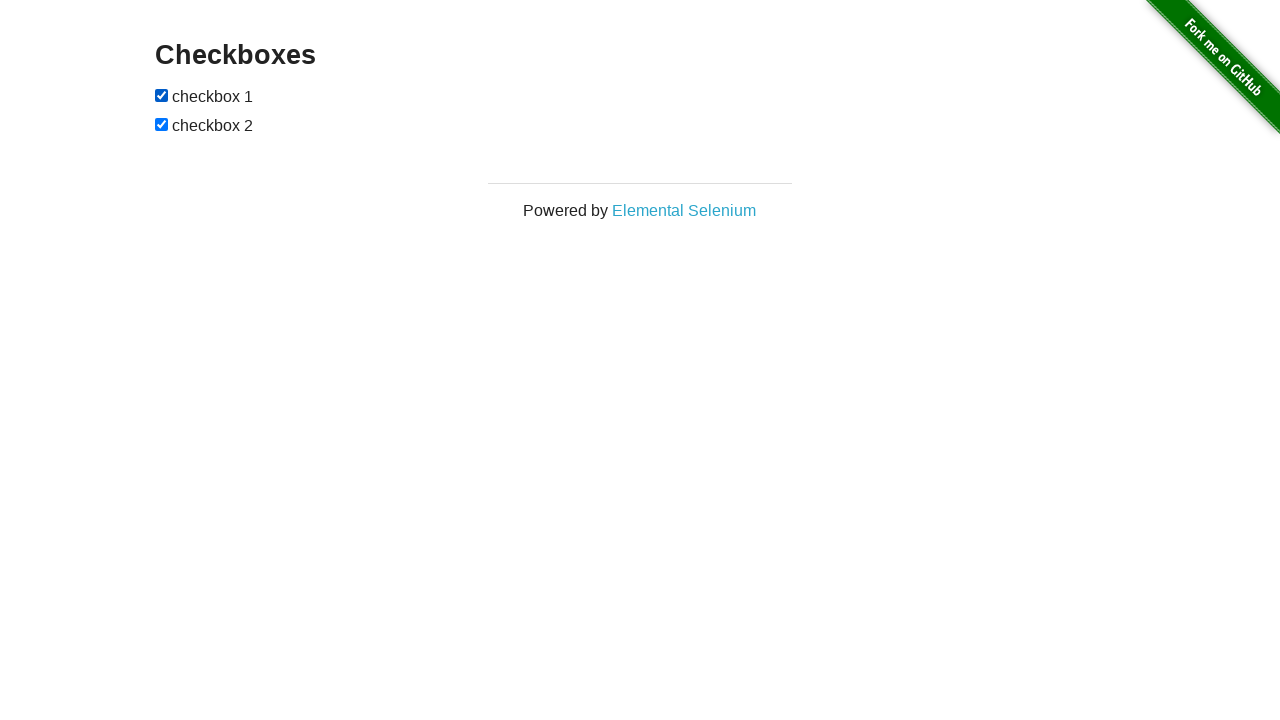

Second checkbox was already checked
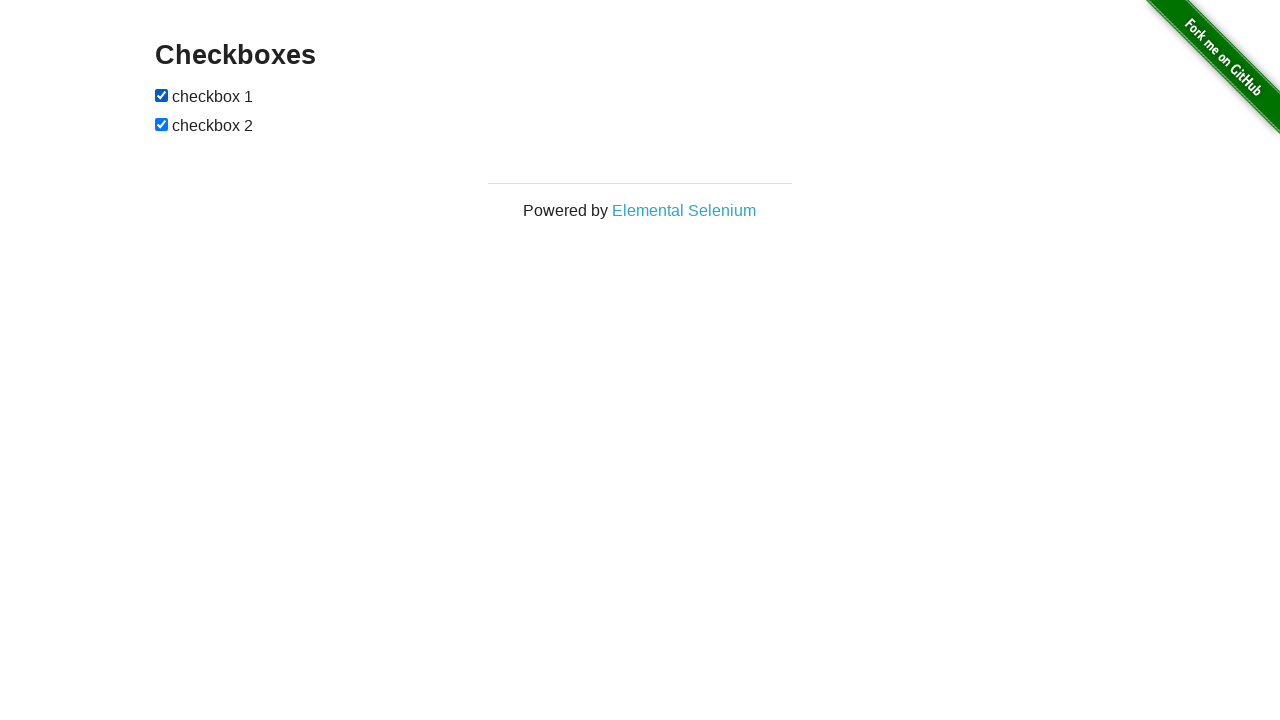

Verified second checkbox is checked
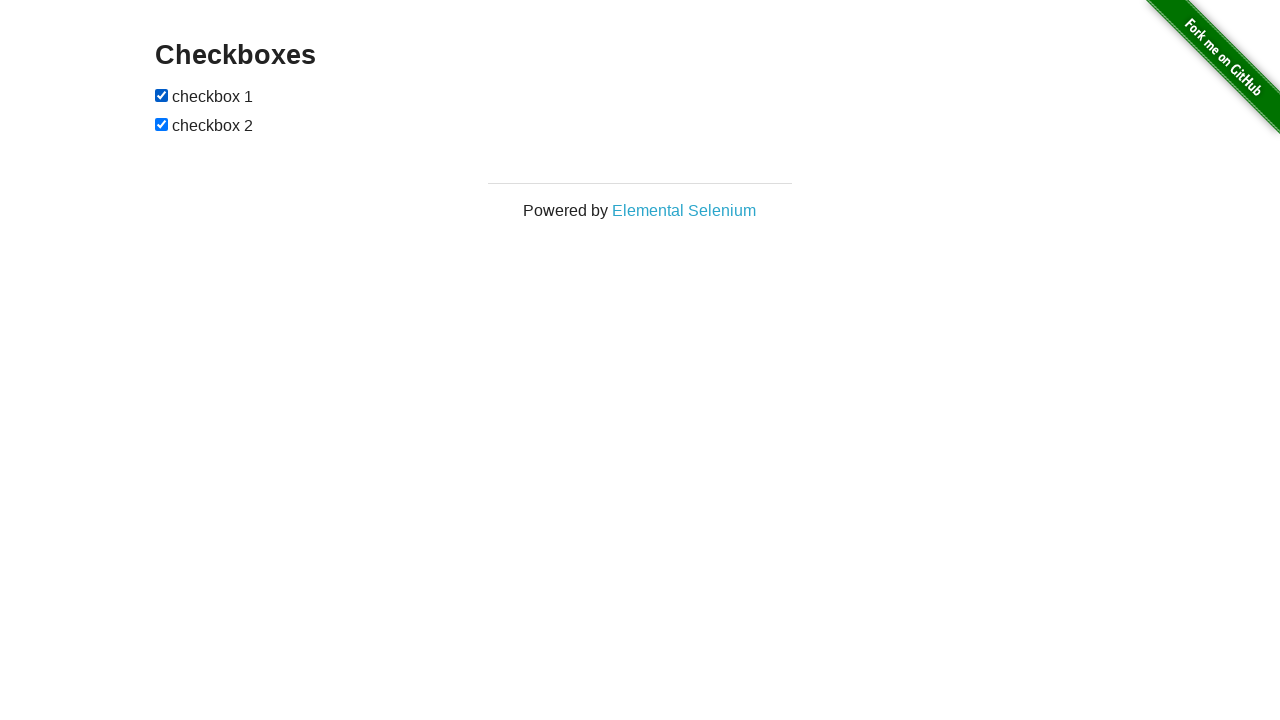

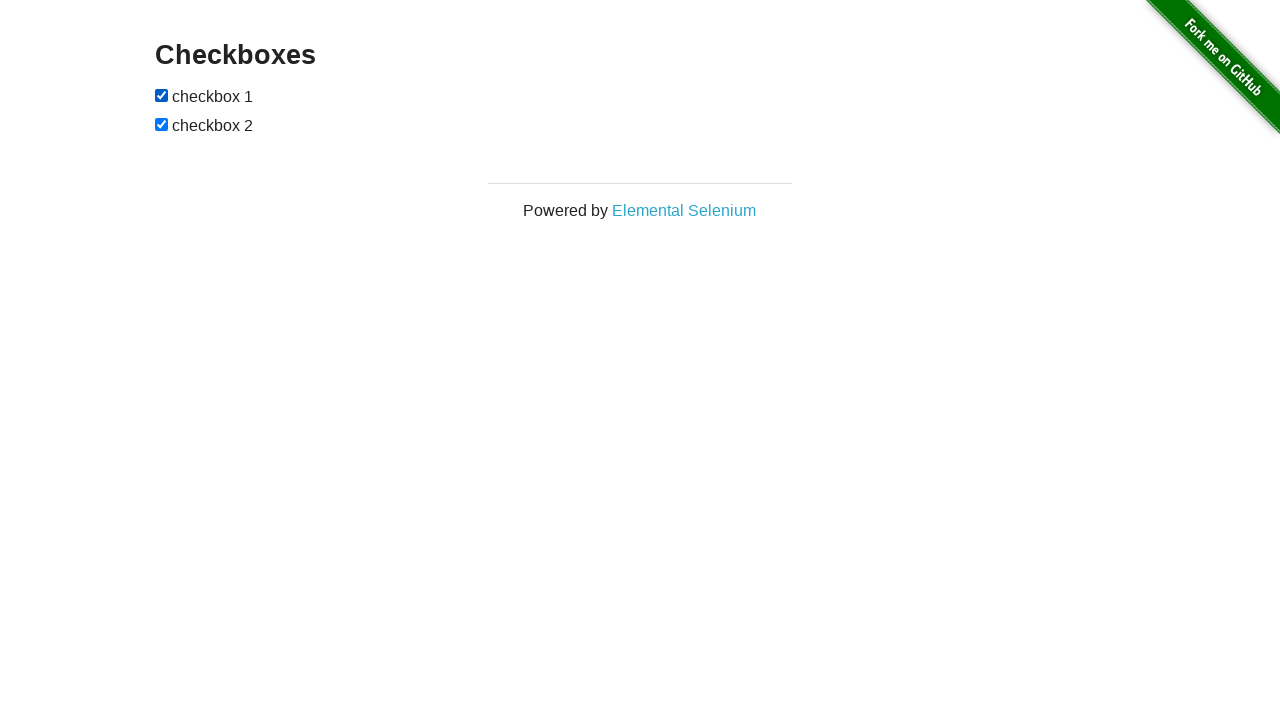